Tests dropdown content verification by navigating to dropdown page and checking available options.

Starting URL: https://the-internet.herokuapp.com/

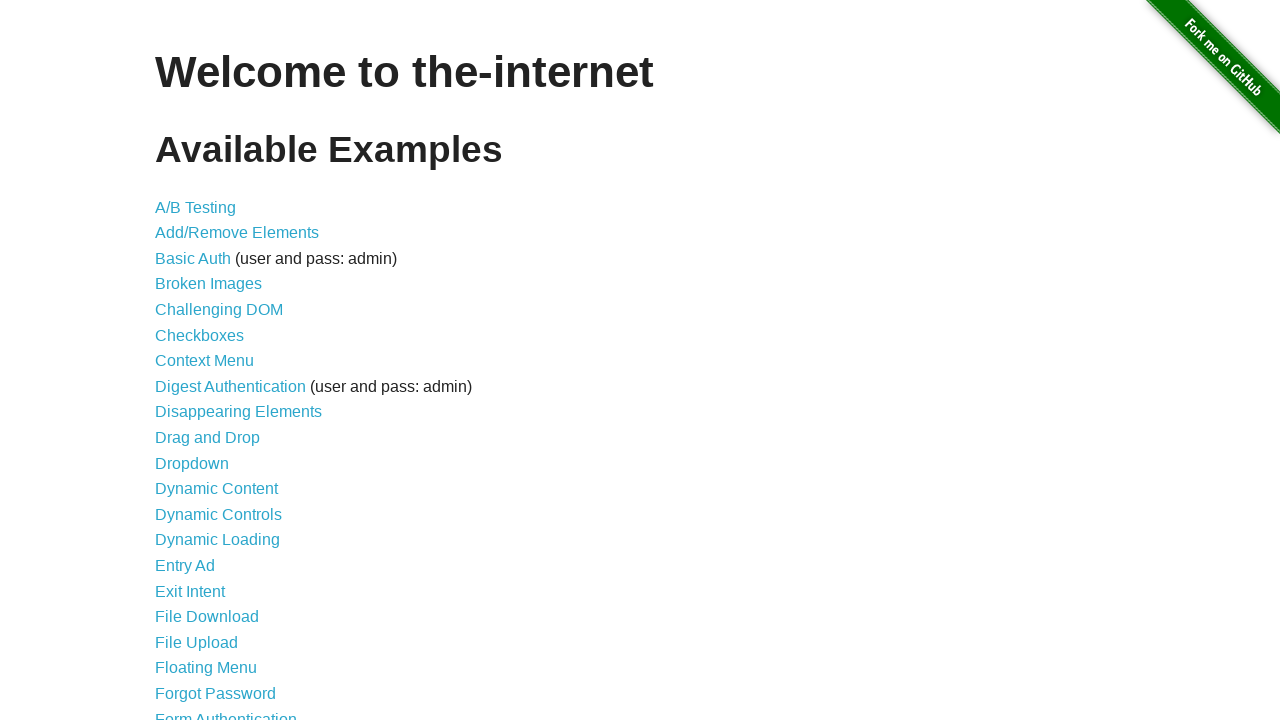

Clicked on Dropdown link at (192, 463) on xpath=//a[contains(text(),'Dropdown')]
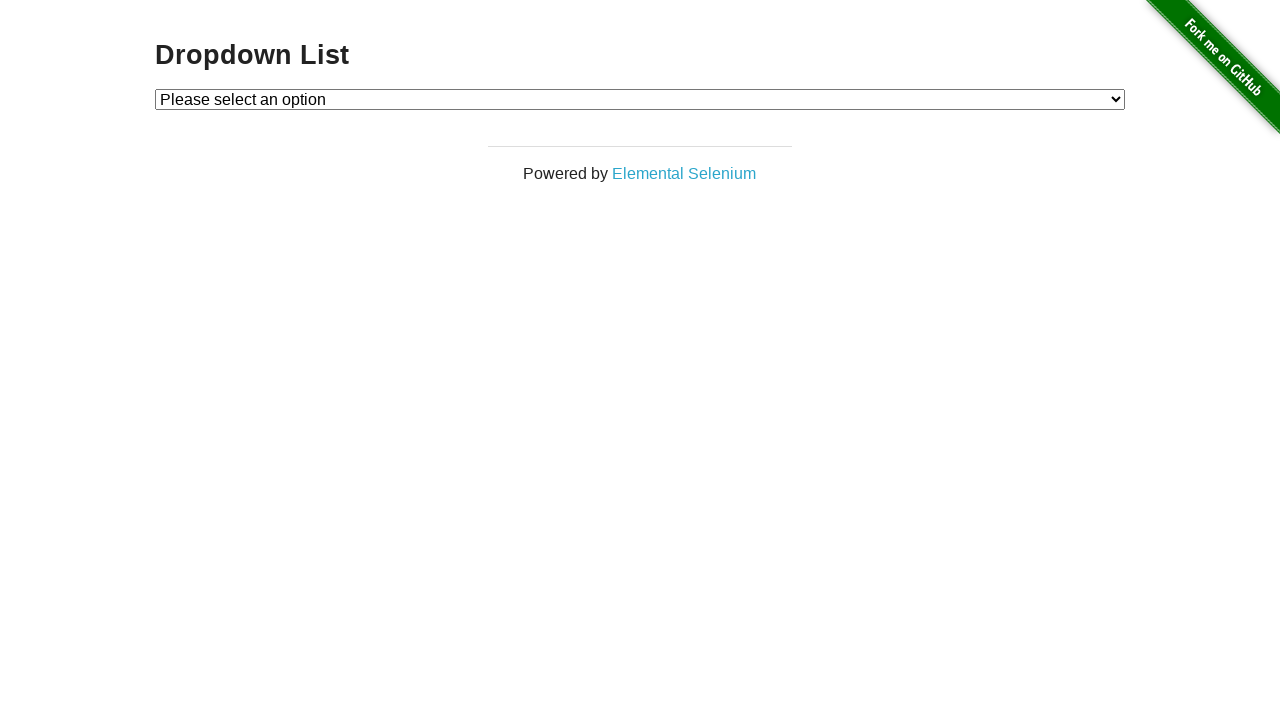

Dropdown element loaded and is ready
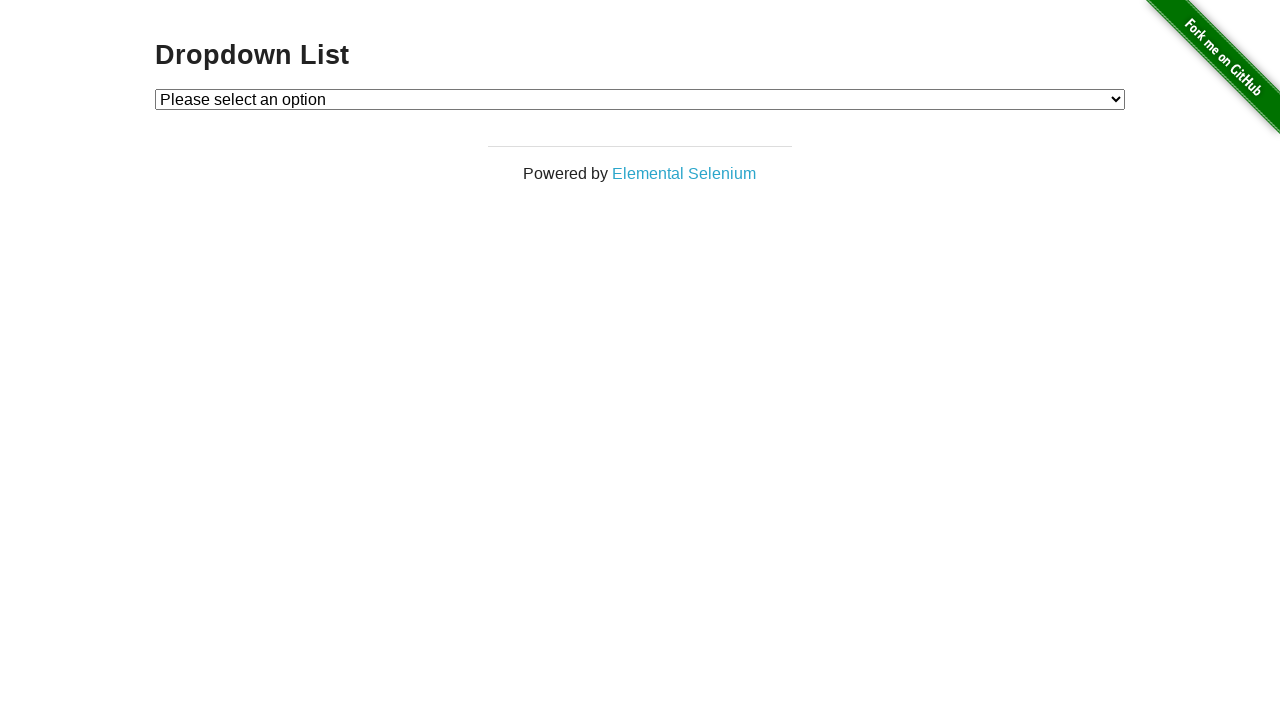

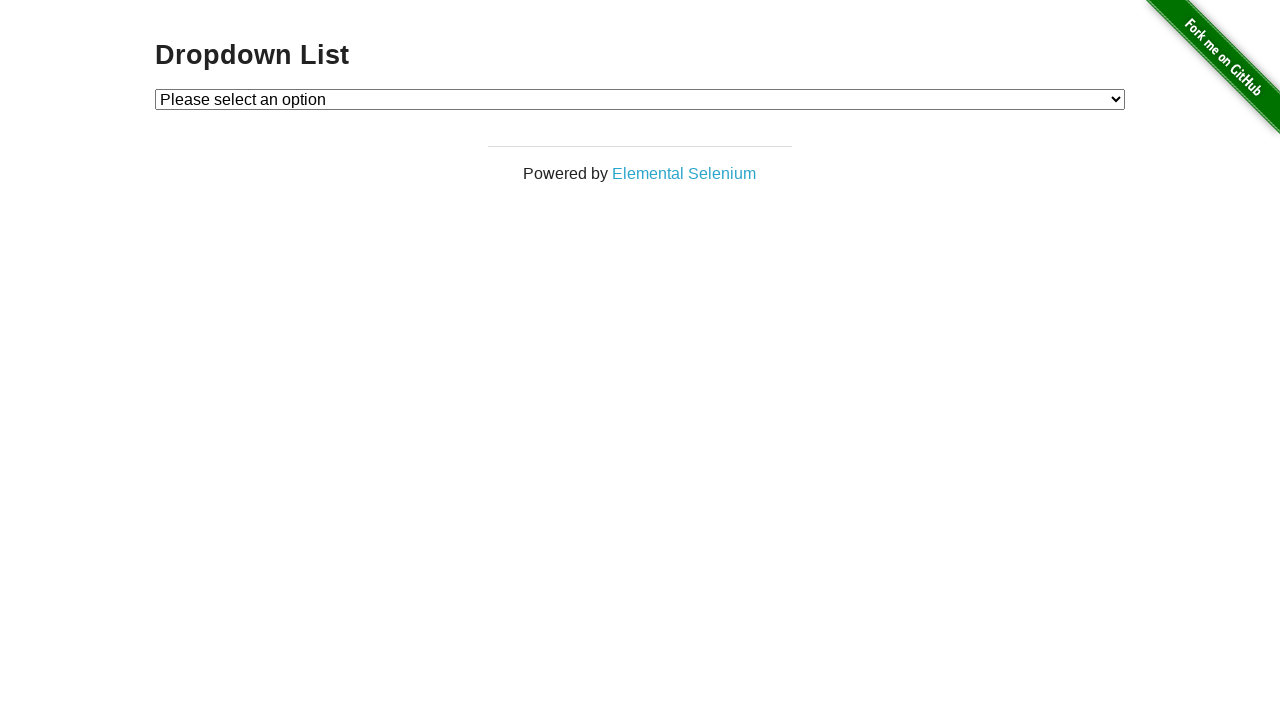